Tests selecting an option from dropdown by visible text and verifies the selection is applied

Starting URL: https://the-internet.herokuapp.com/dropdown

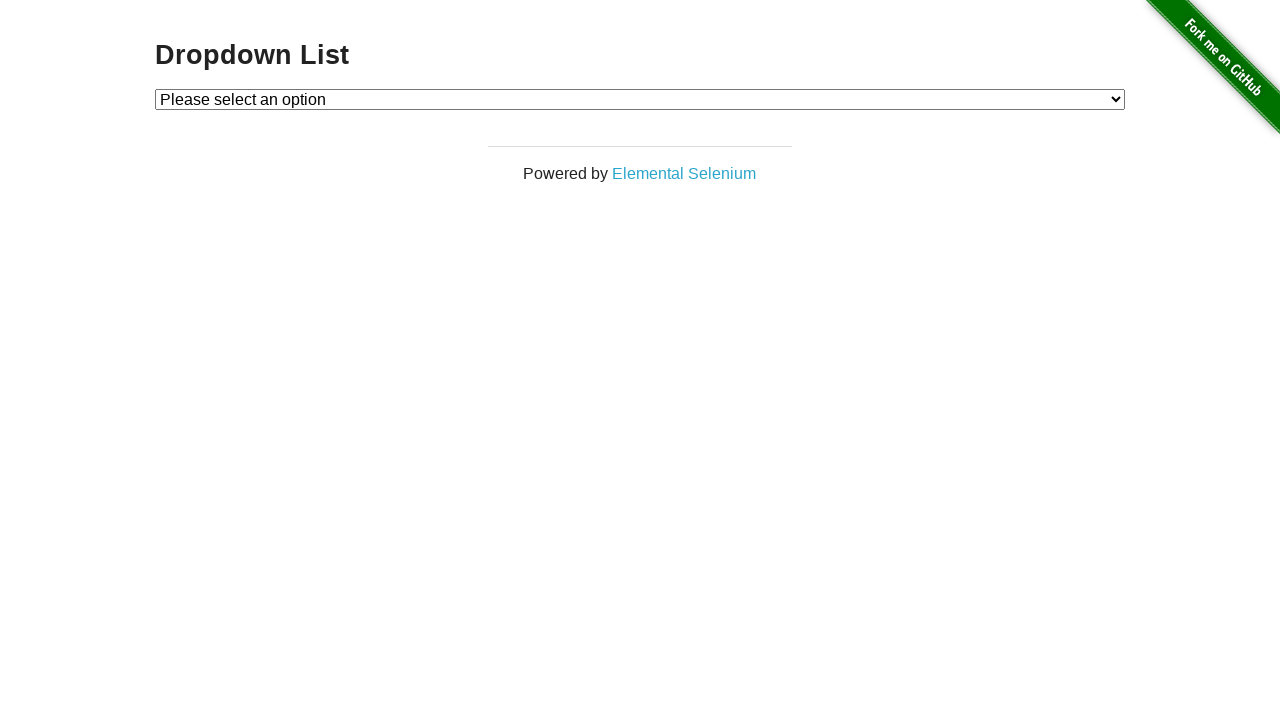

Navigated to dropdown page
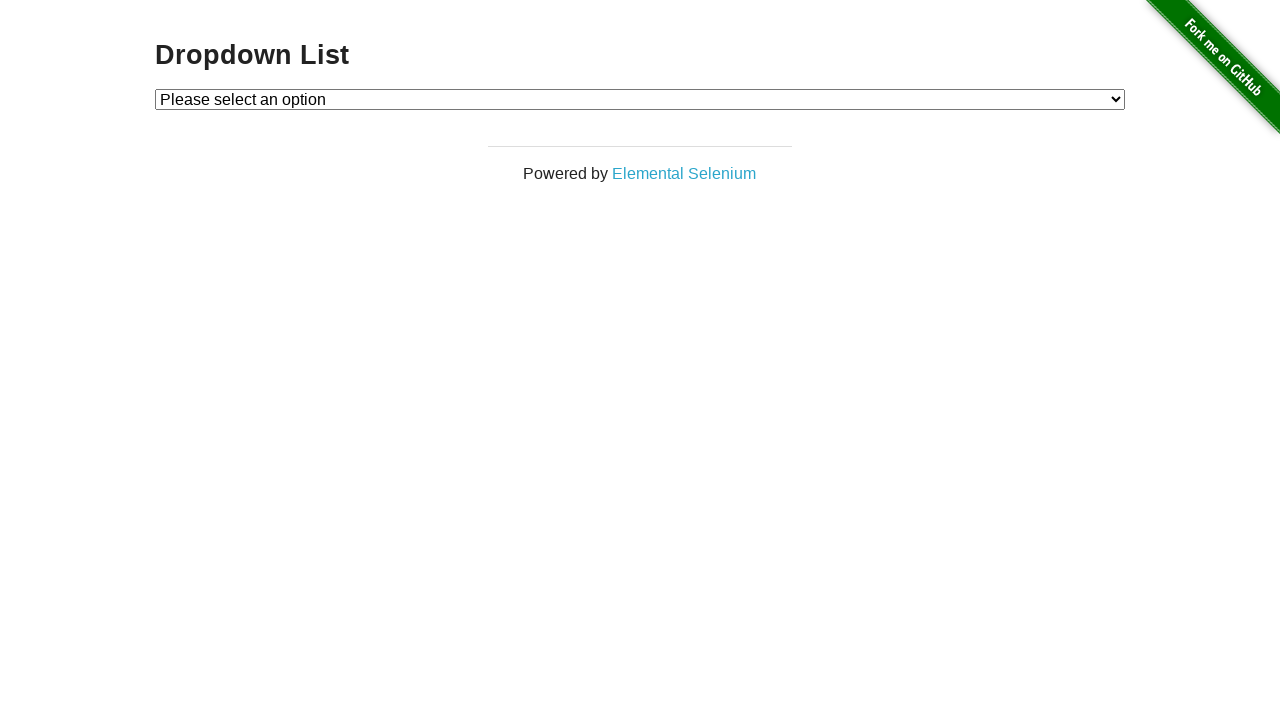

Selected 'Option 1' from dropdown by visible text on #dropdown
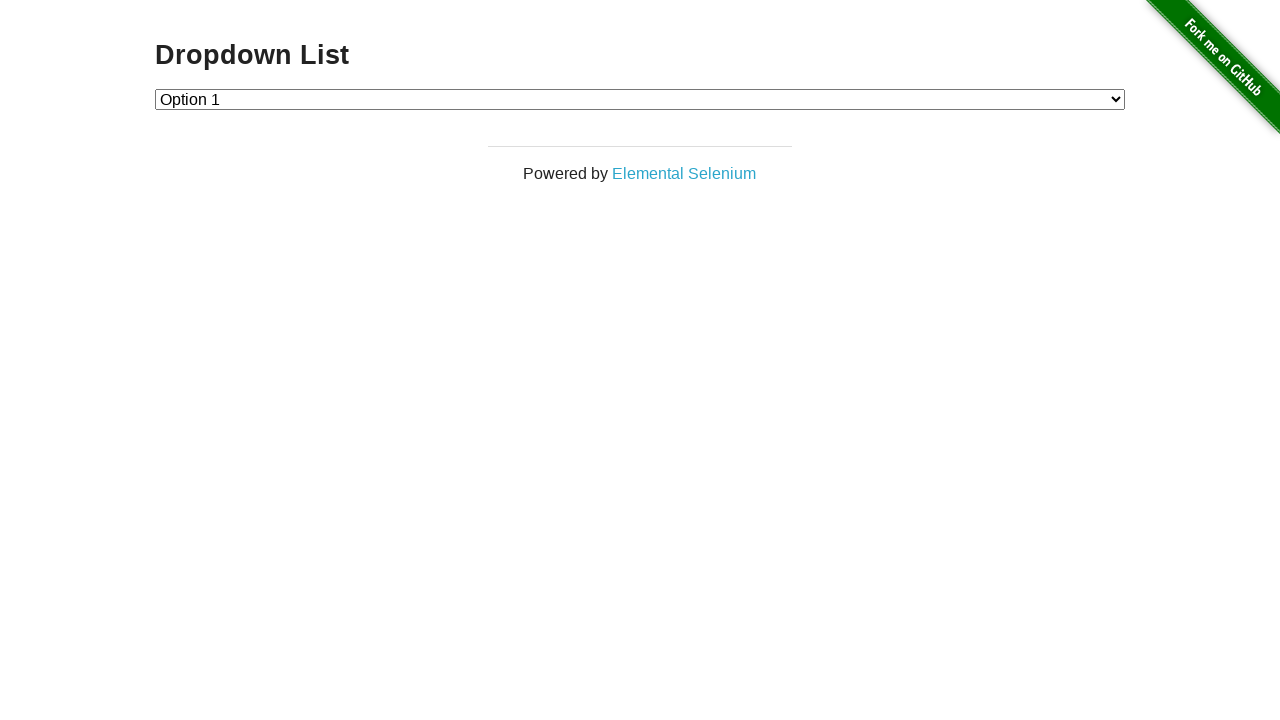

Retrieved selected option value from dropdown
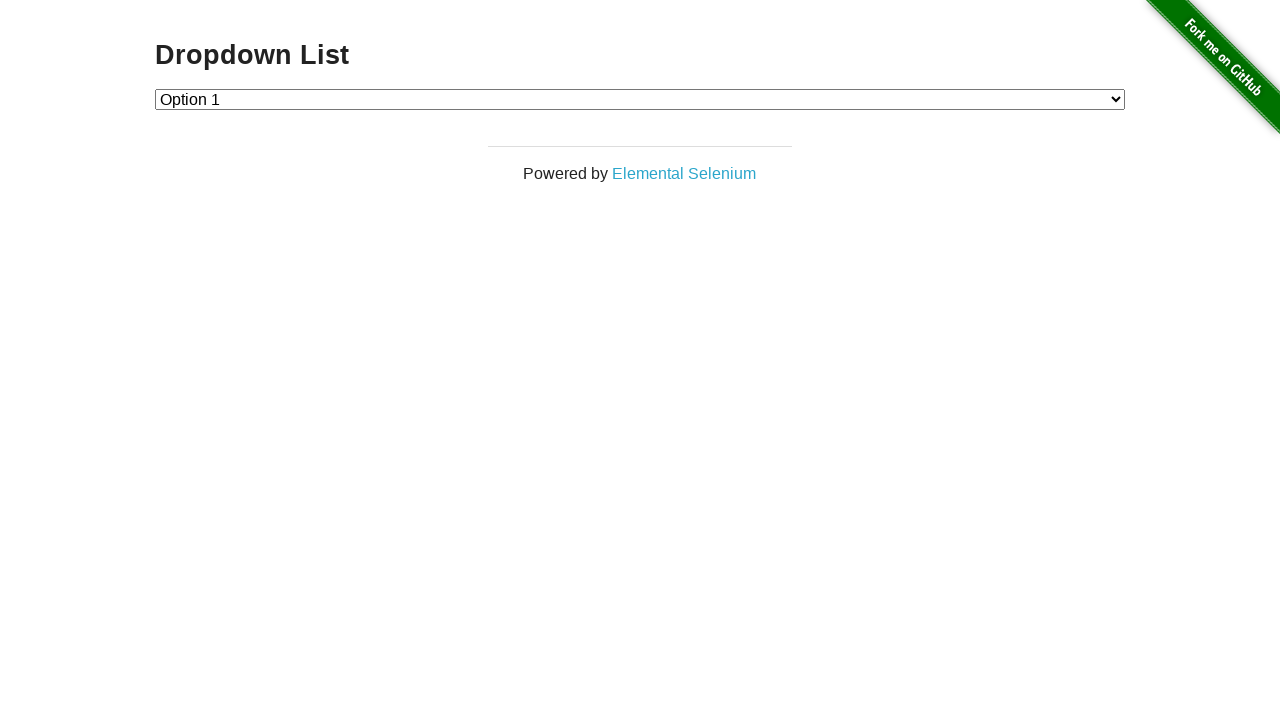

Verified selected option value is '1'
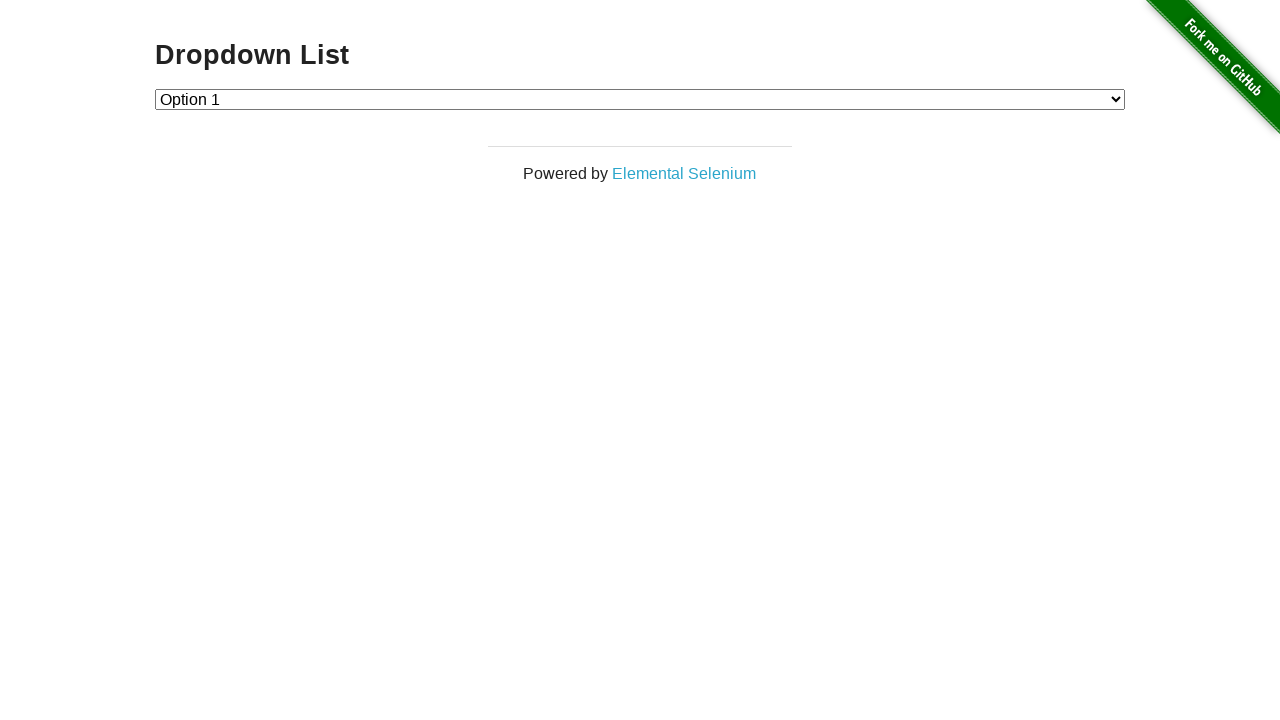

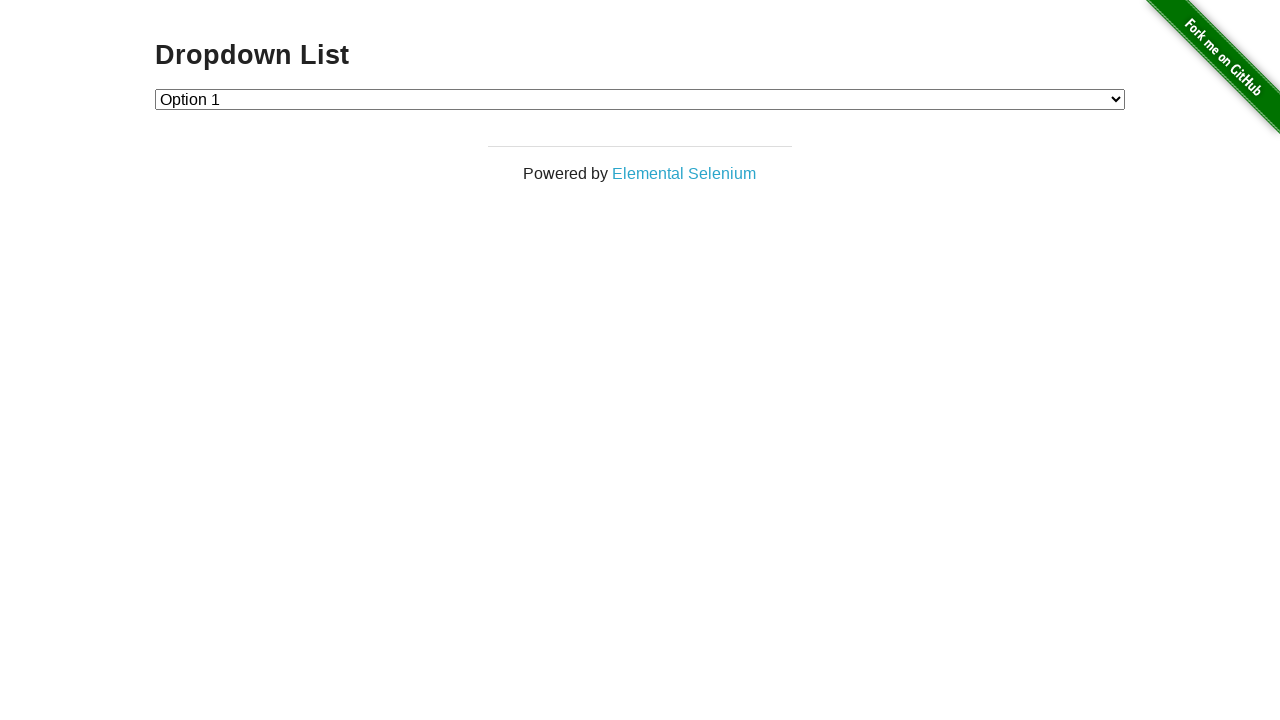